Tests various textbox interactions including filling text, clearing fields, checking disabled state, retrieving values, and using keyboard navigation

Starting URL: https://www.leafground.com/dashboard.xhtml

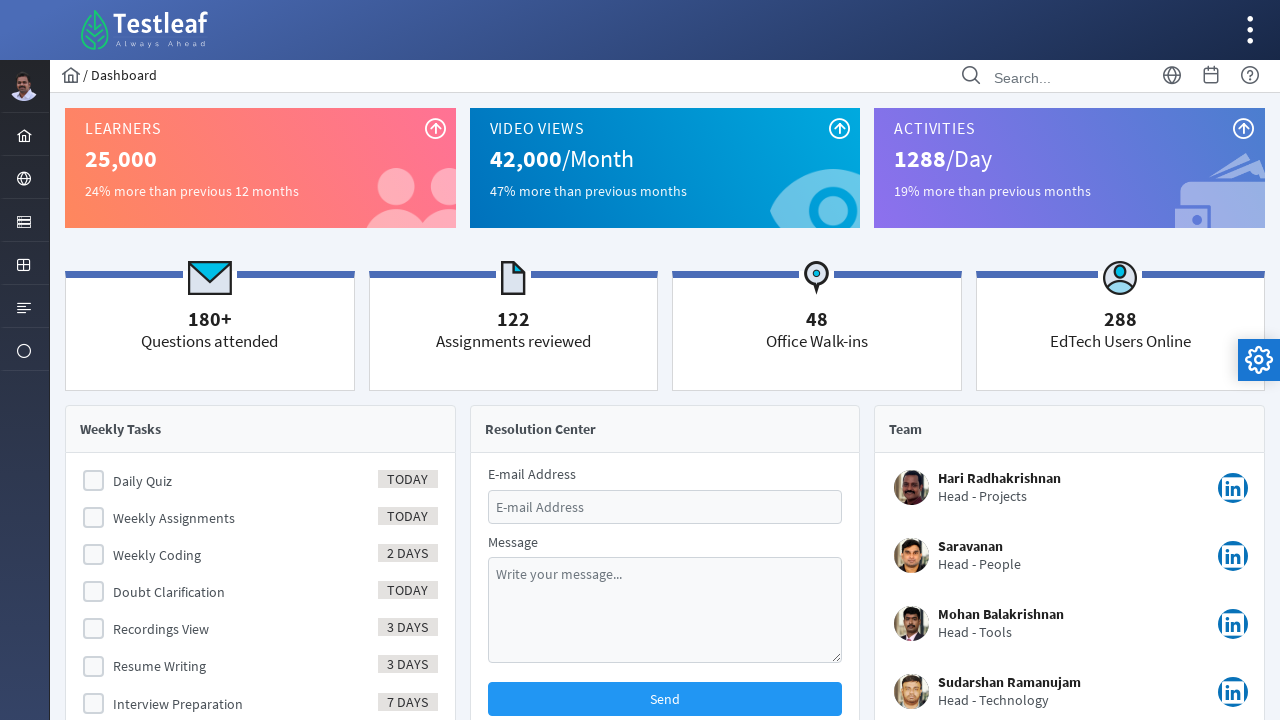

Clicked menu element to expand at (24, 222) on //*[@id="menuform:j_idt40"]/a/i[1]
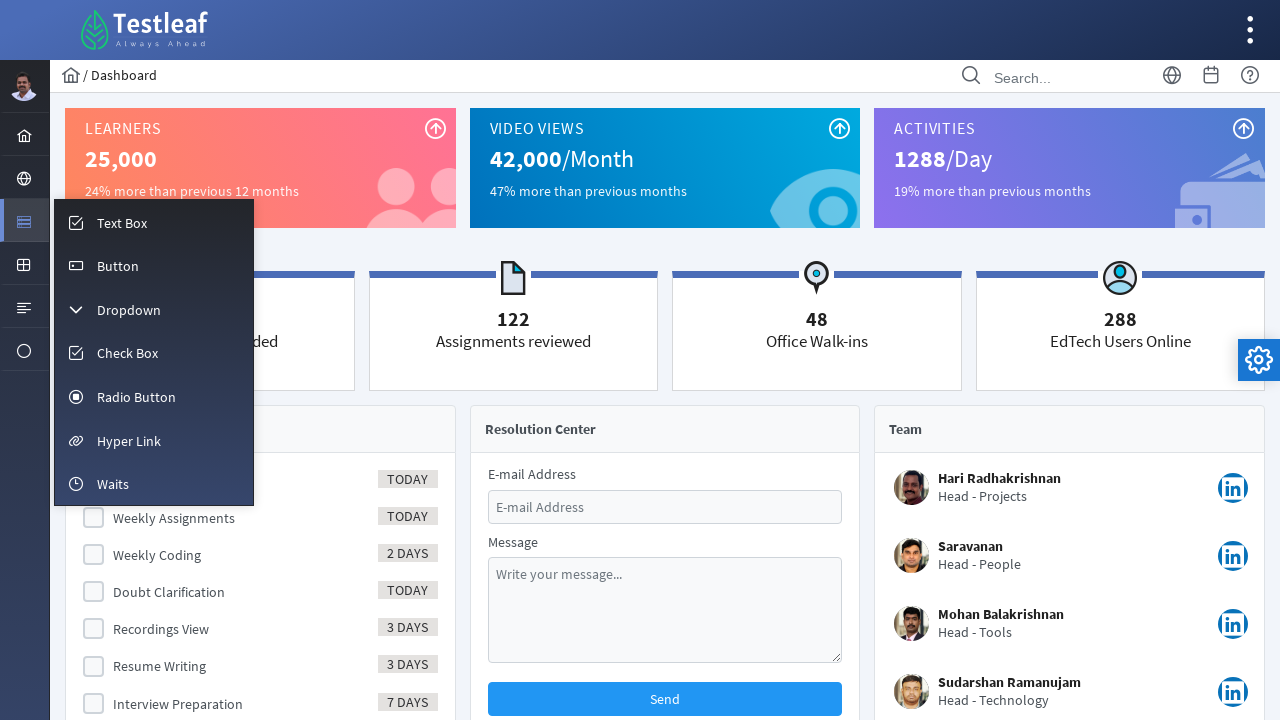

Clicked on textbox menu item at (154, 222) on //*[@id="menuform:m_input"]/a
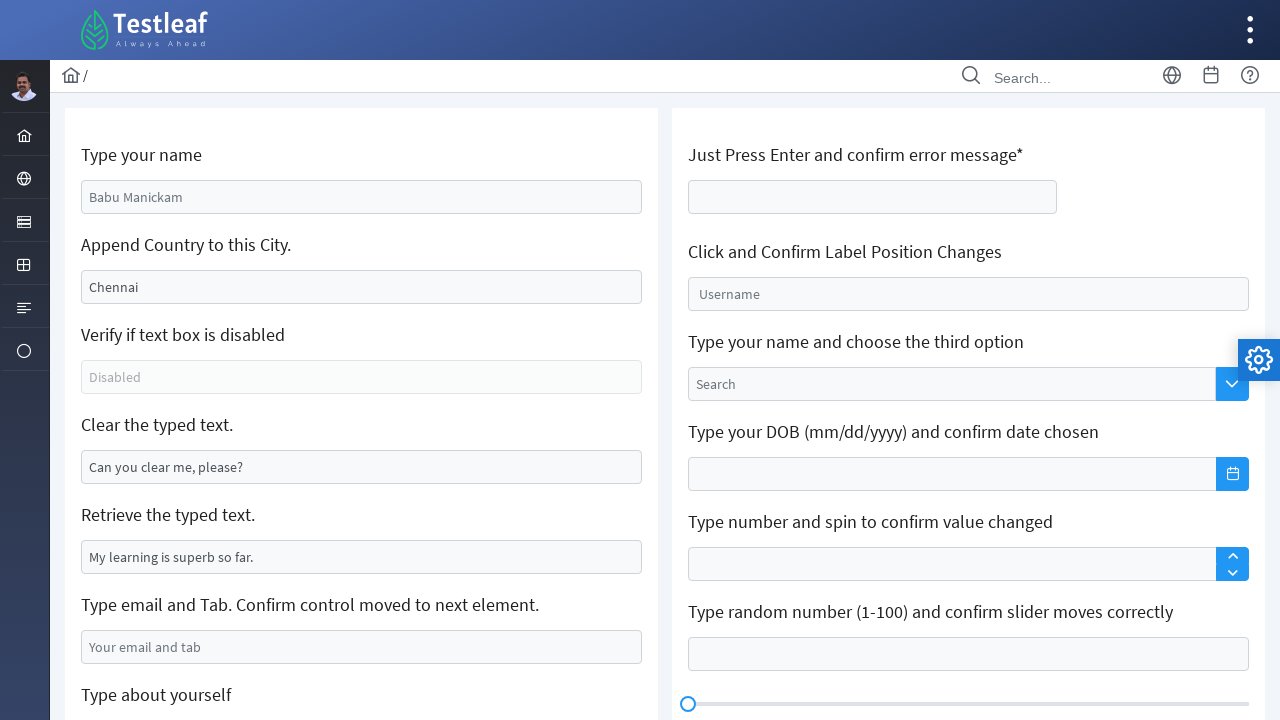

Filled name textbox with 'Dhinesh kumar' on #j_idt88\:name
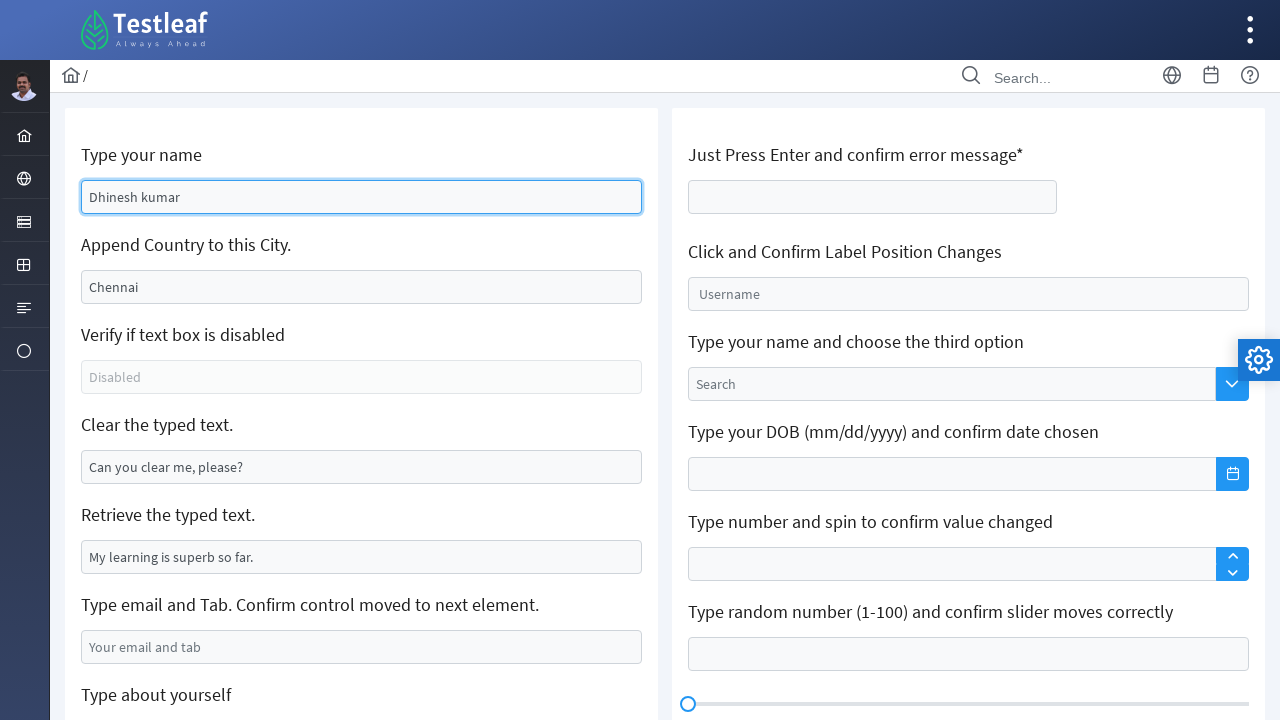

Cleared city field on #j_idt88\:j_idt91
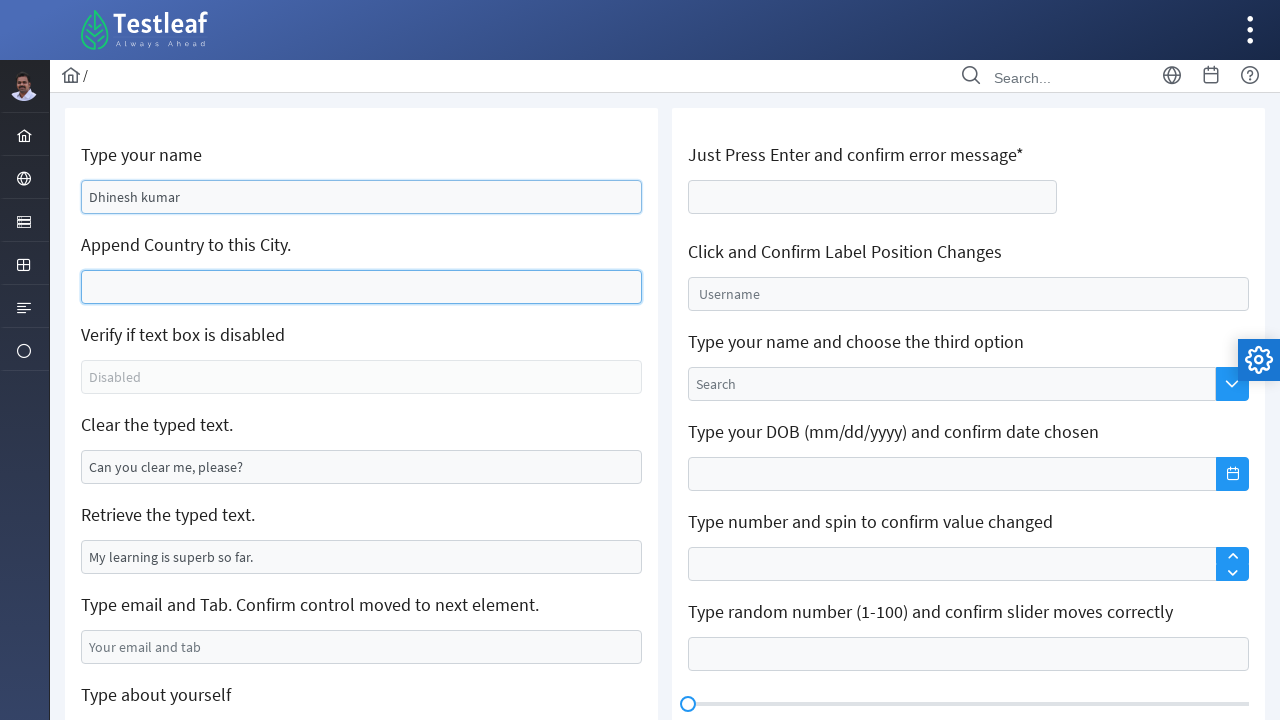

Filled city field with 'Erode' on #j_idt88\:j_idt91
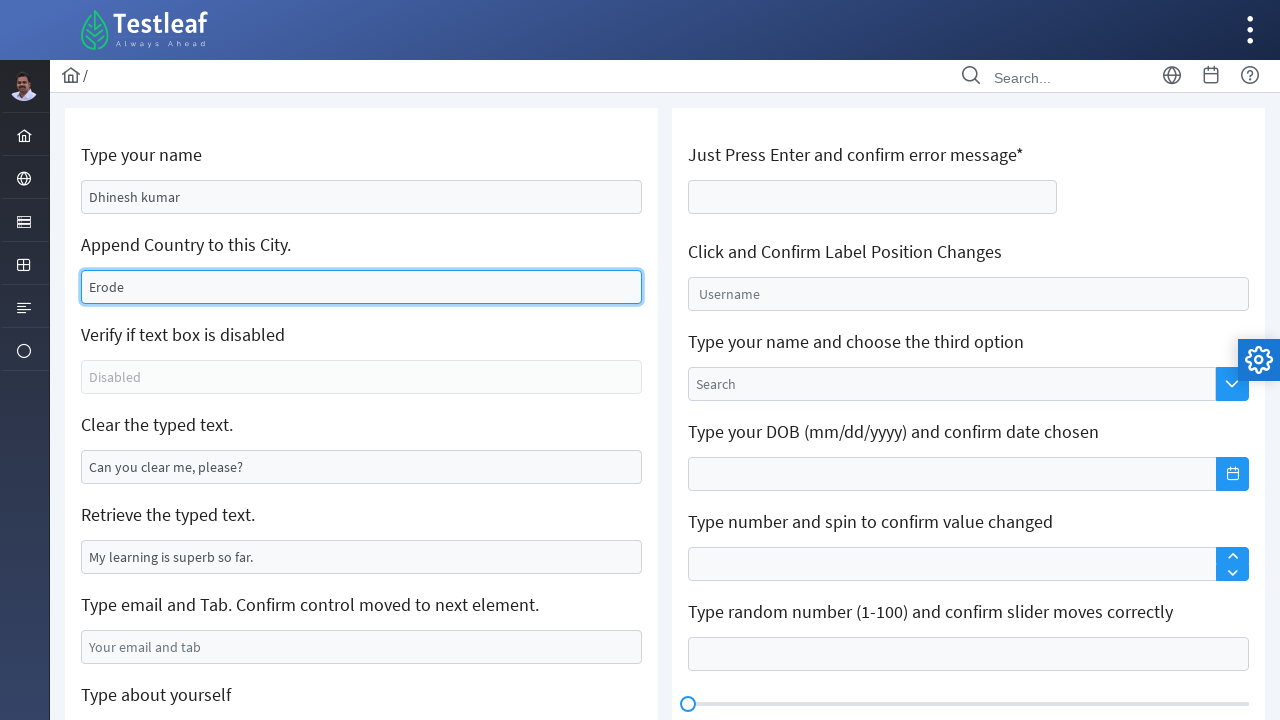

Verified disabled field state: is_disabled=False
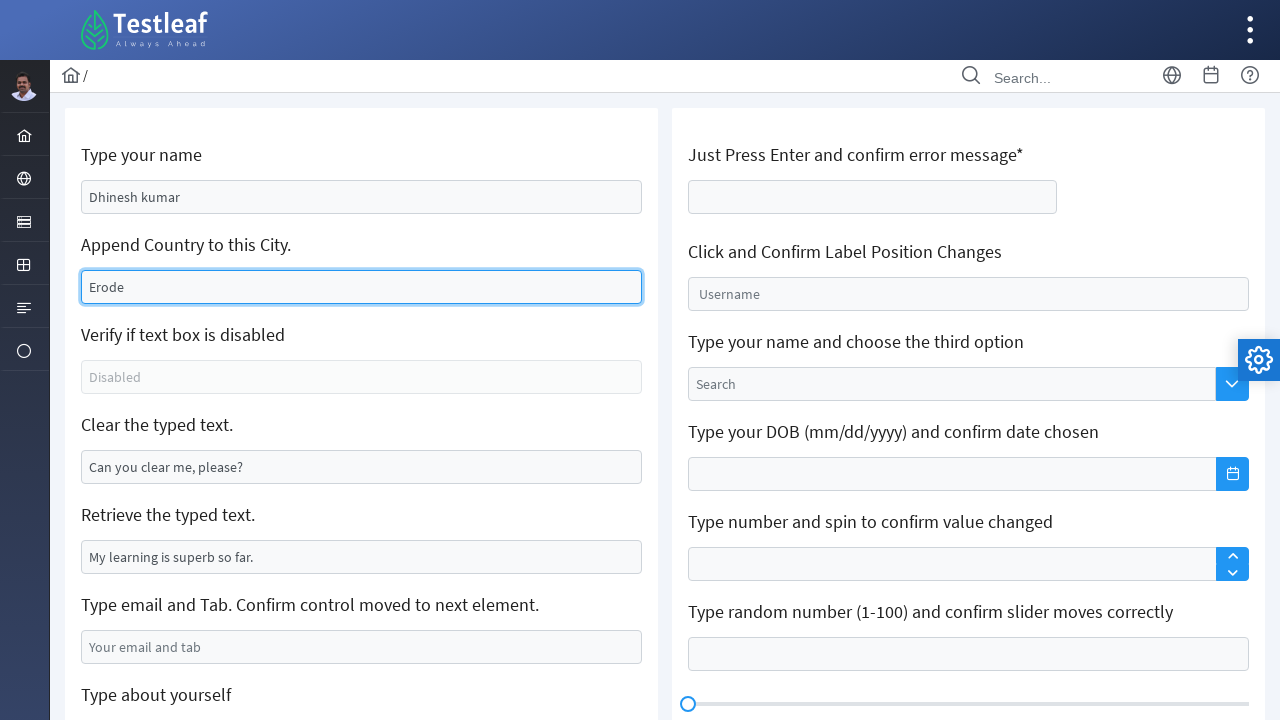

Cleared the clear field on #j_idt88\:j_idt95
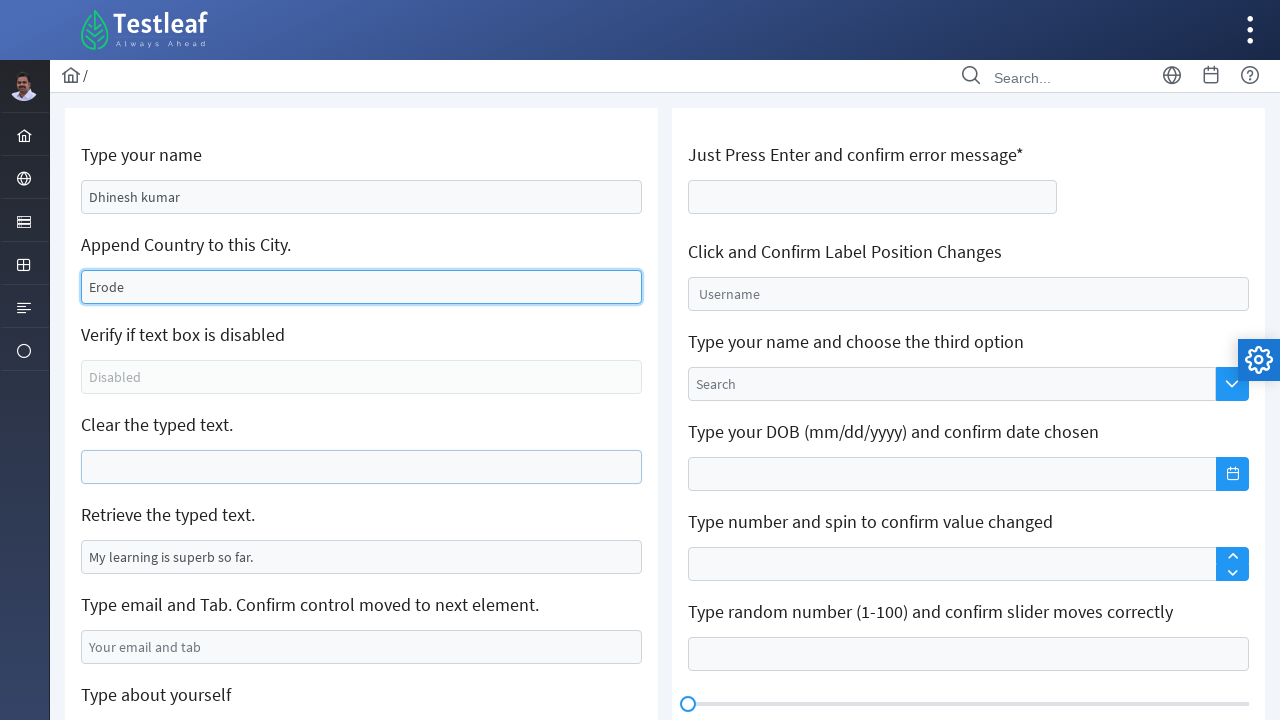

Retrieved value from retrieve field: 'My learning is superb so far.'
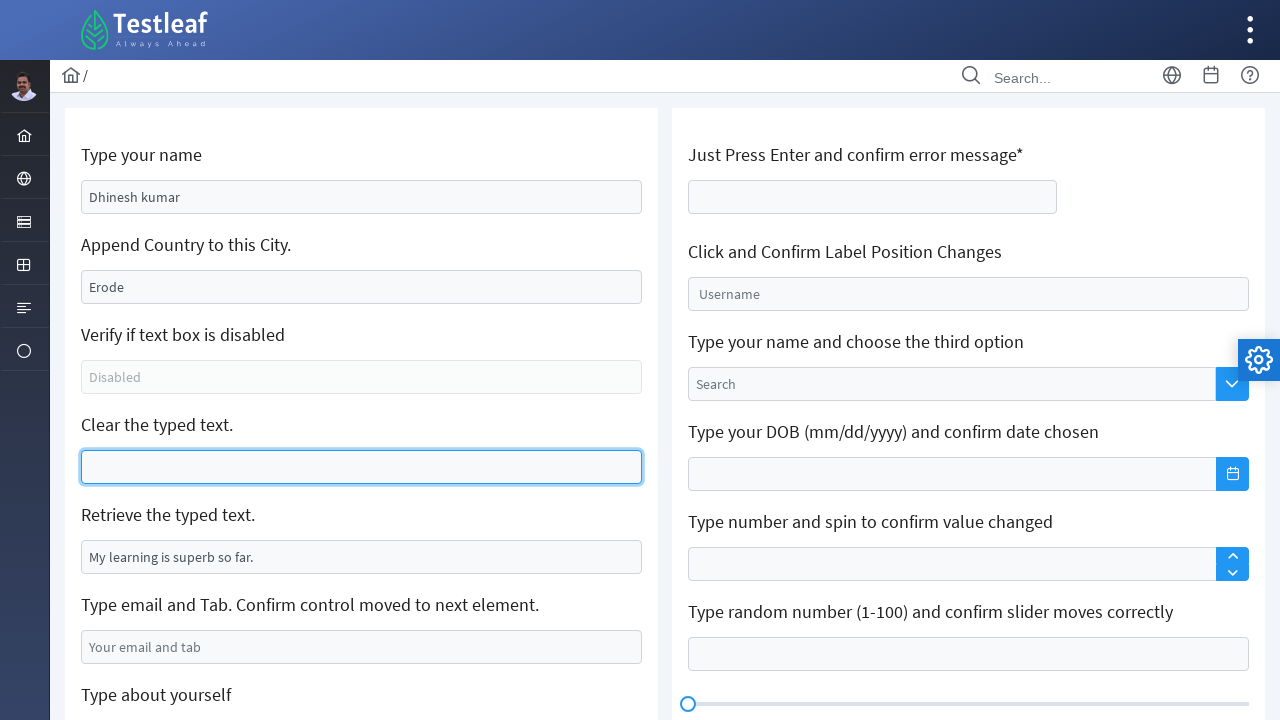

Filled email field with '12345@gmail.com' on #j_idt88\:j_idt99
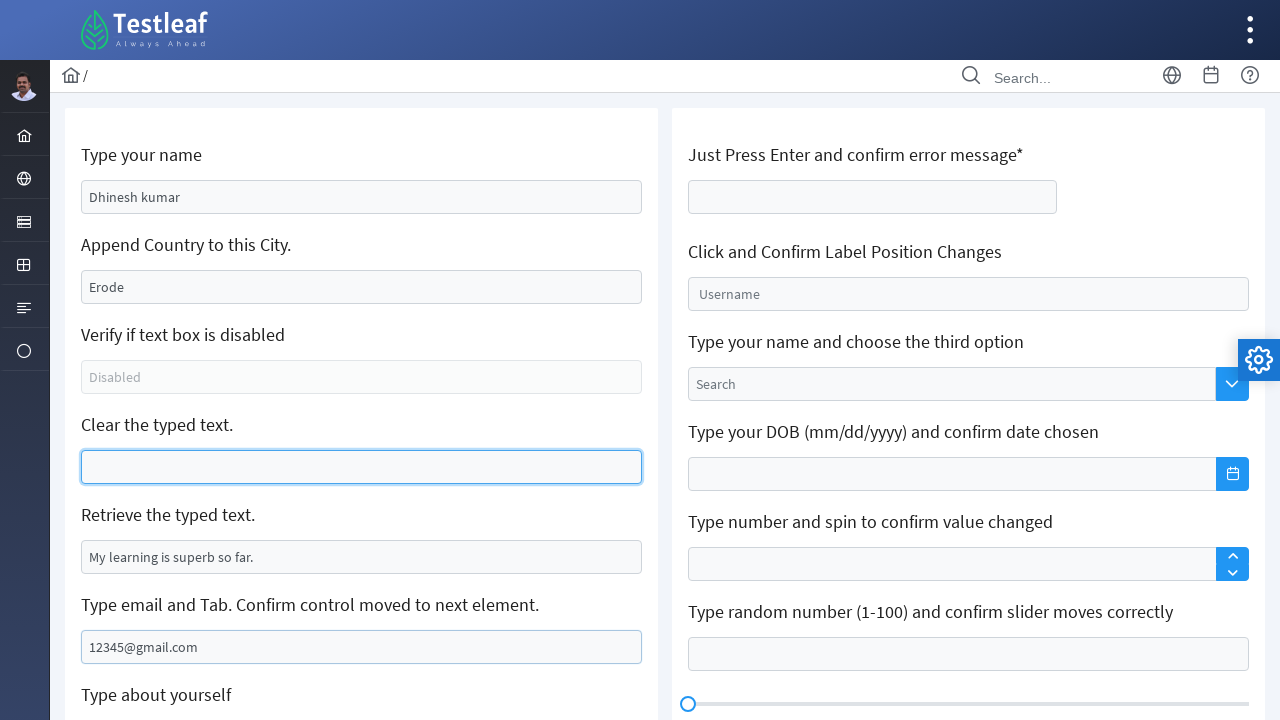

Pressed Tab key to navigate to next field
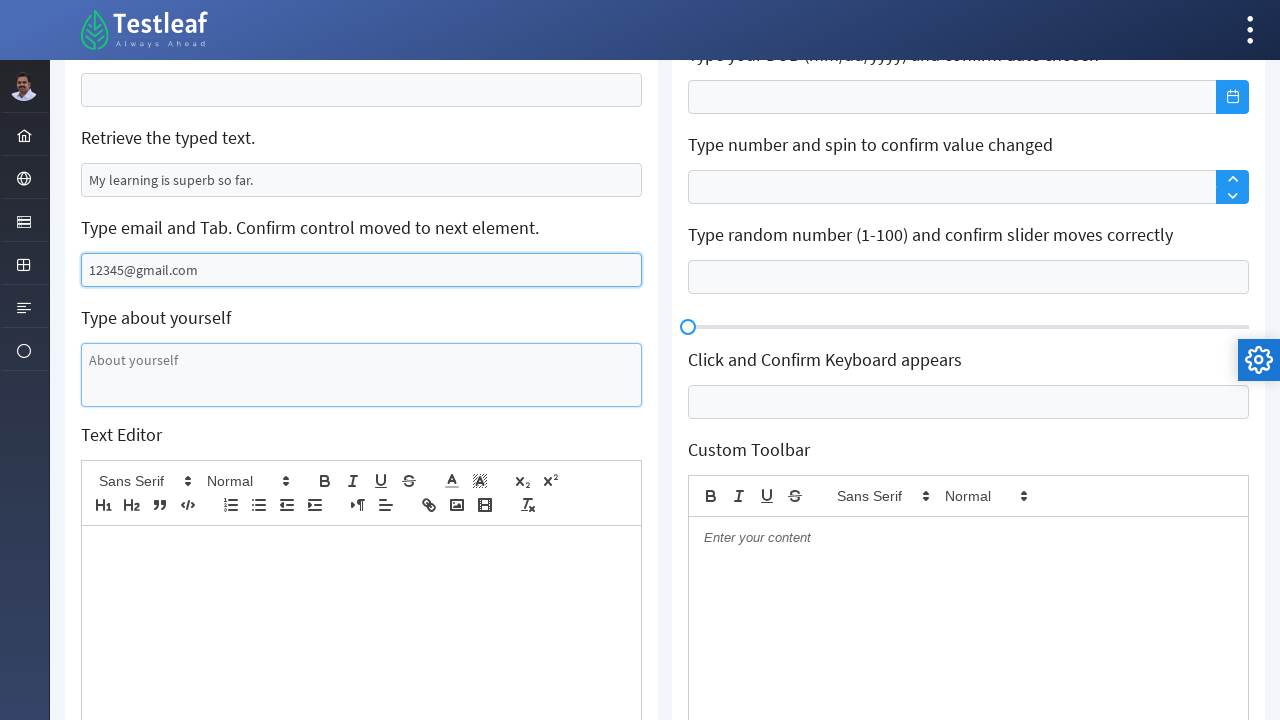

Filled about yourself field with 'Hi!, I'm Dhinesh!!!...' on #j_idt88\:j_idt101
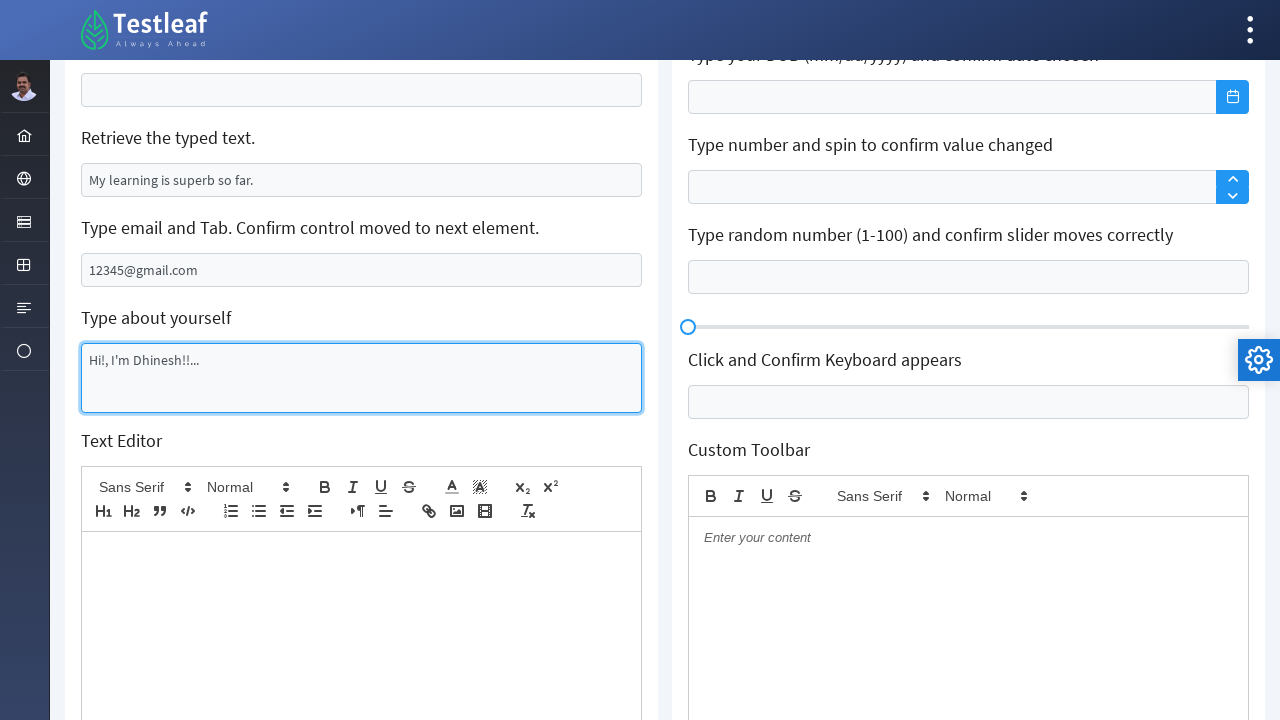

Focused on age field on #j_idt106\:thisform\:age
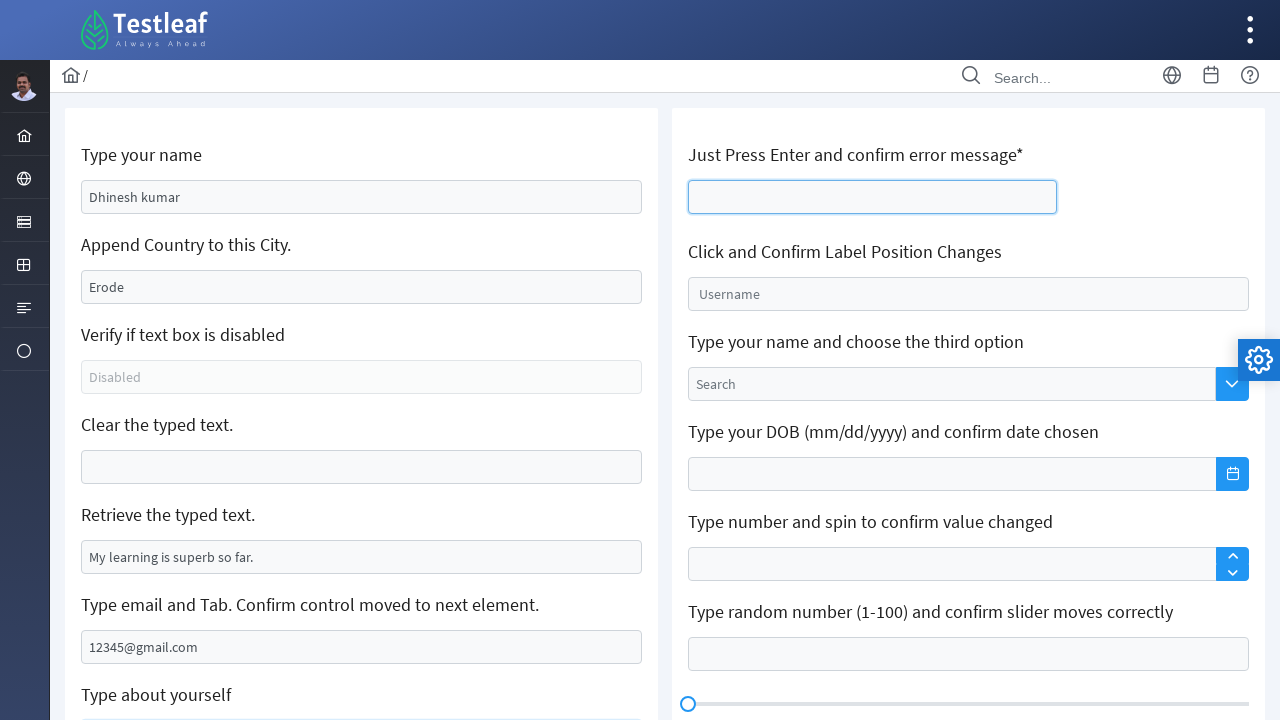

Pressed Enter key on age field
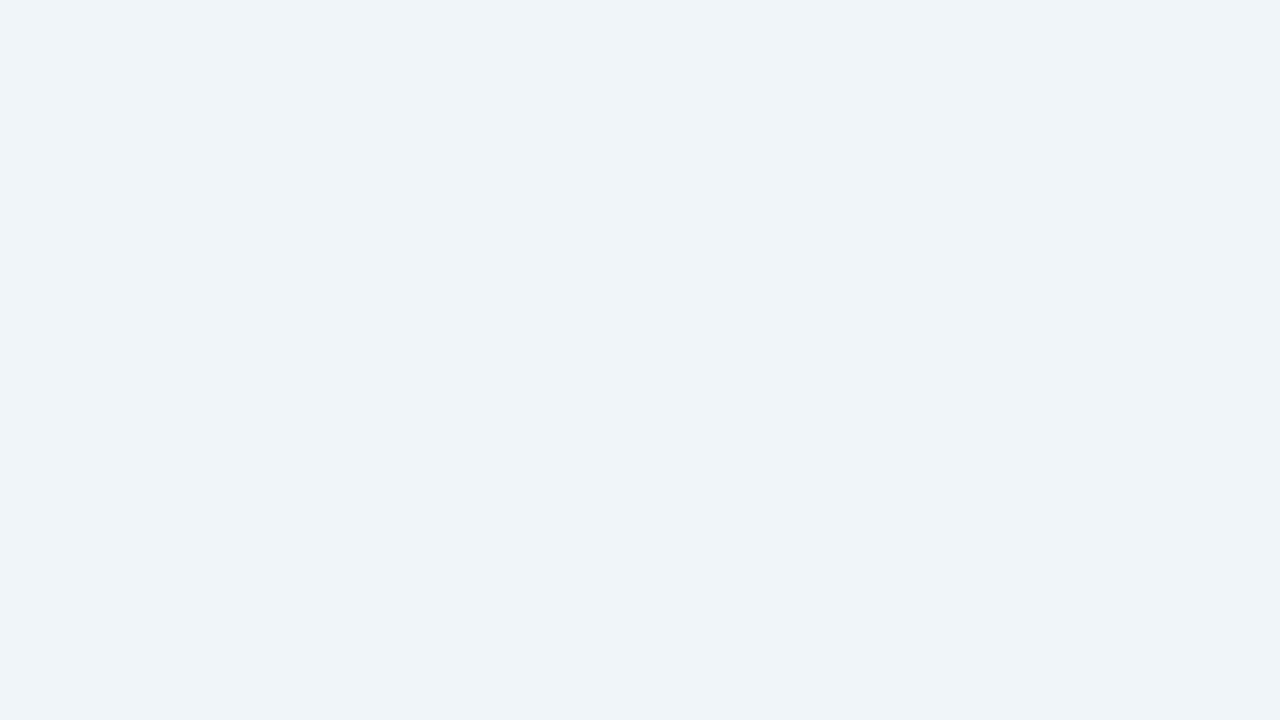

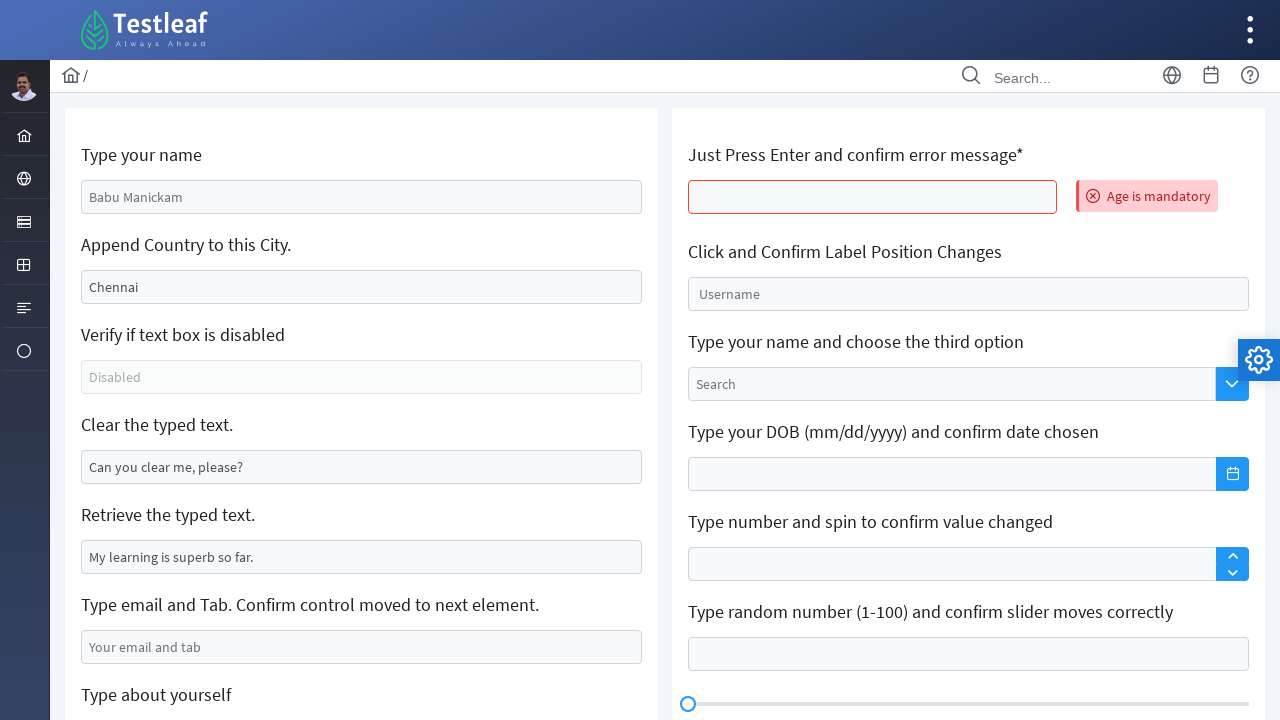